Navigates to wisequarter.com website and verifies the page loads successfully

Starting URL: https://wisequarter.com

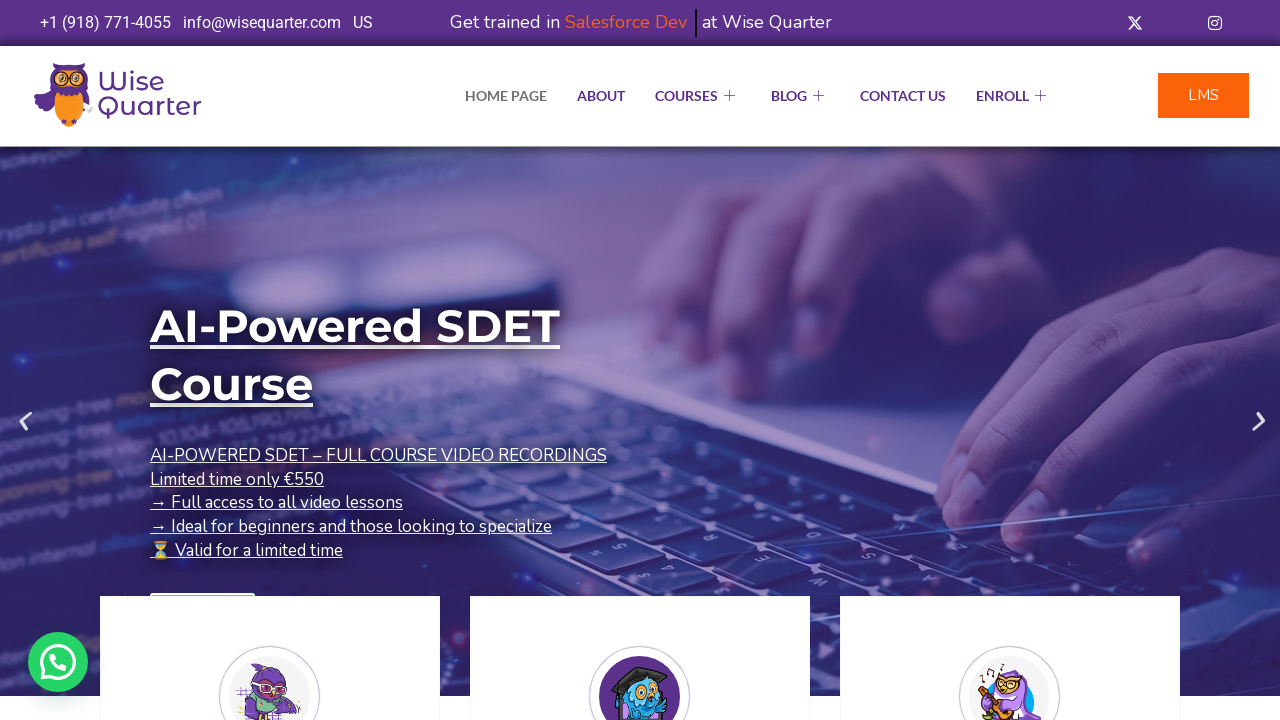

Waited for page DOM content to load on wisequarter.com
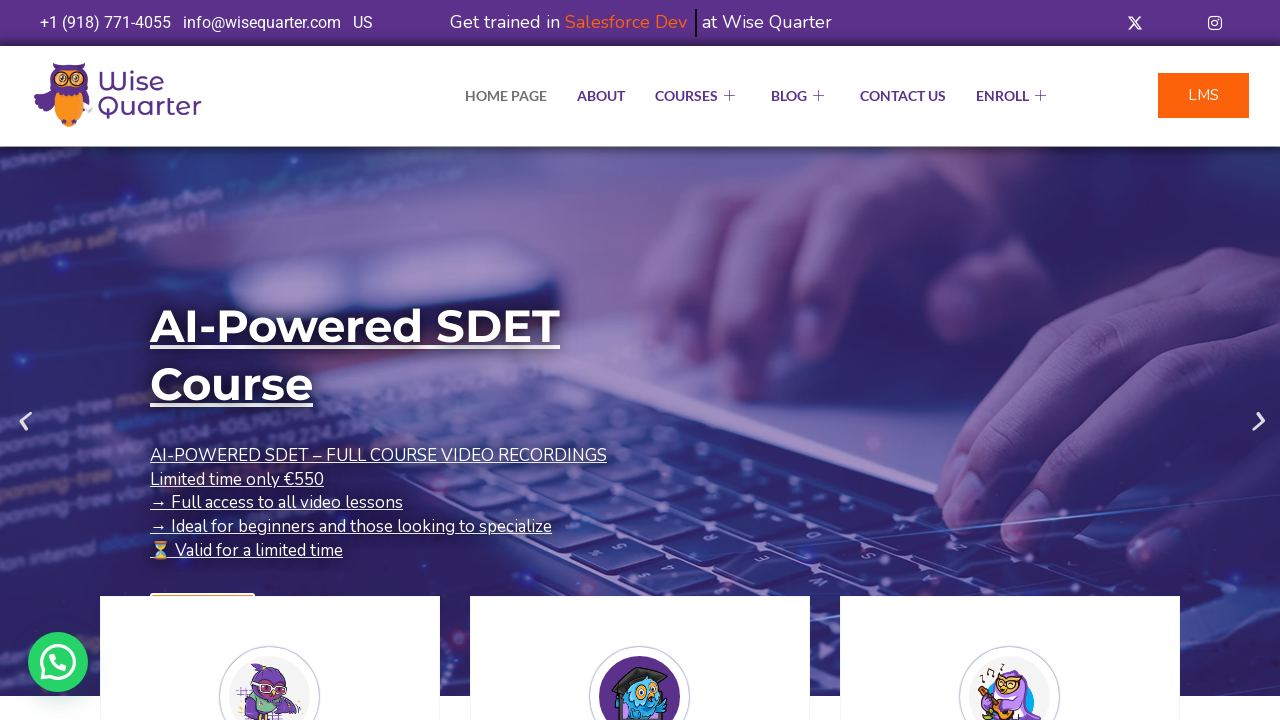

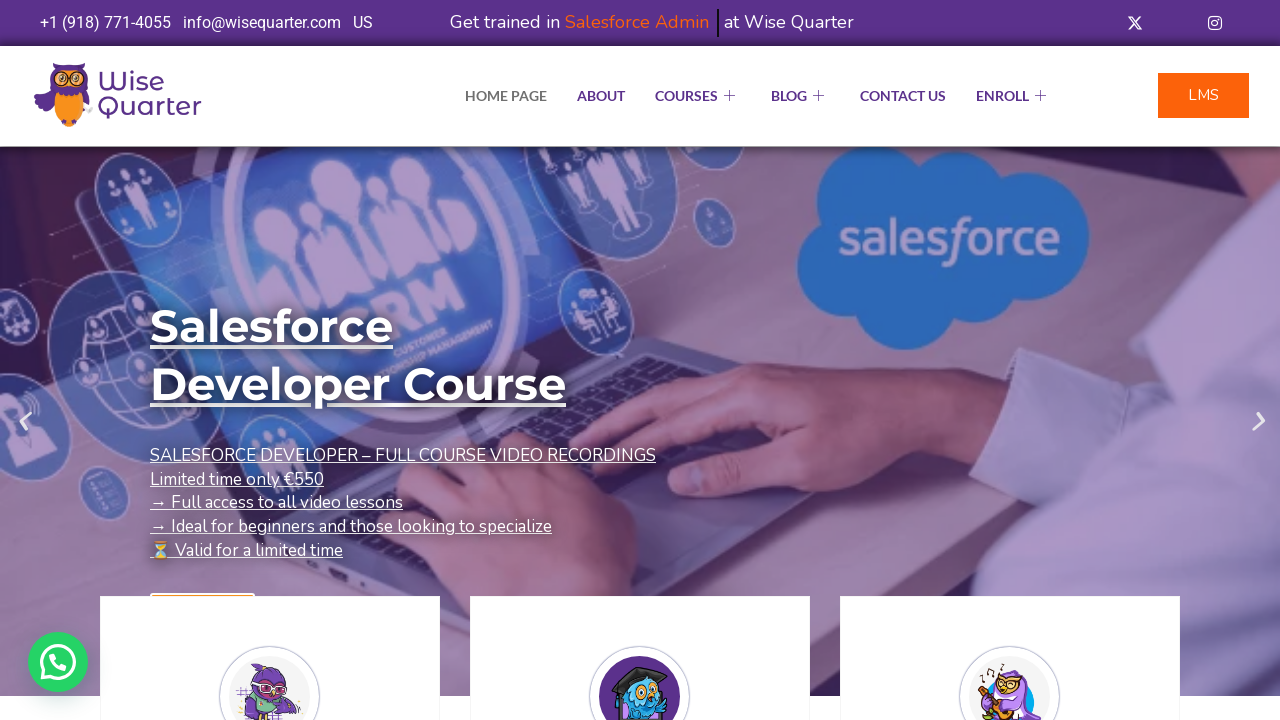